Tests a slow calculator application by setting a delay value, then clicking calculator buttons to compute 7 + 8, and waiting for the result to display.

Starting URL: https://bonigarcia.dev/selenium-webdriver-java/slow-calculator.html

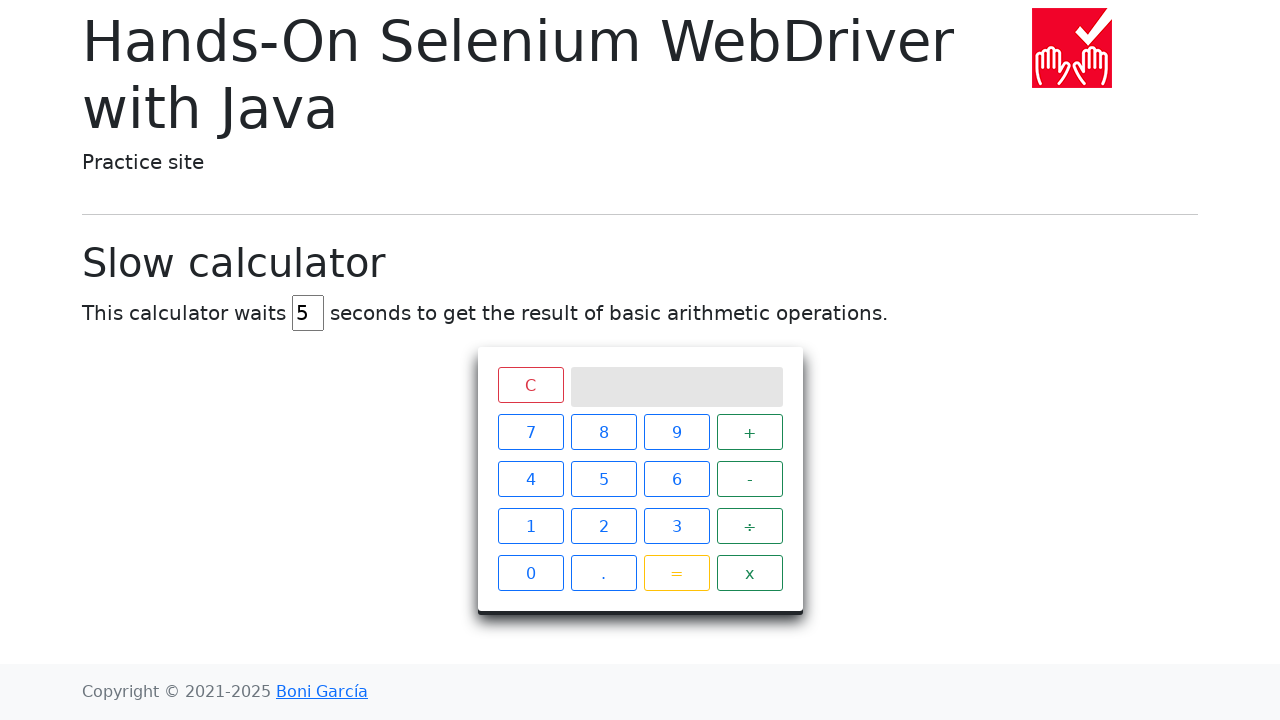

Navigated to slow calculator application
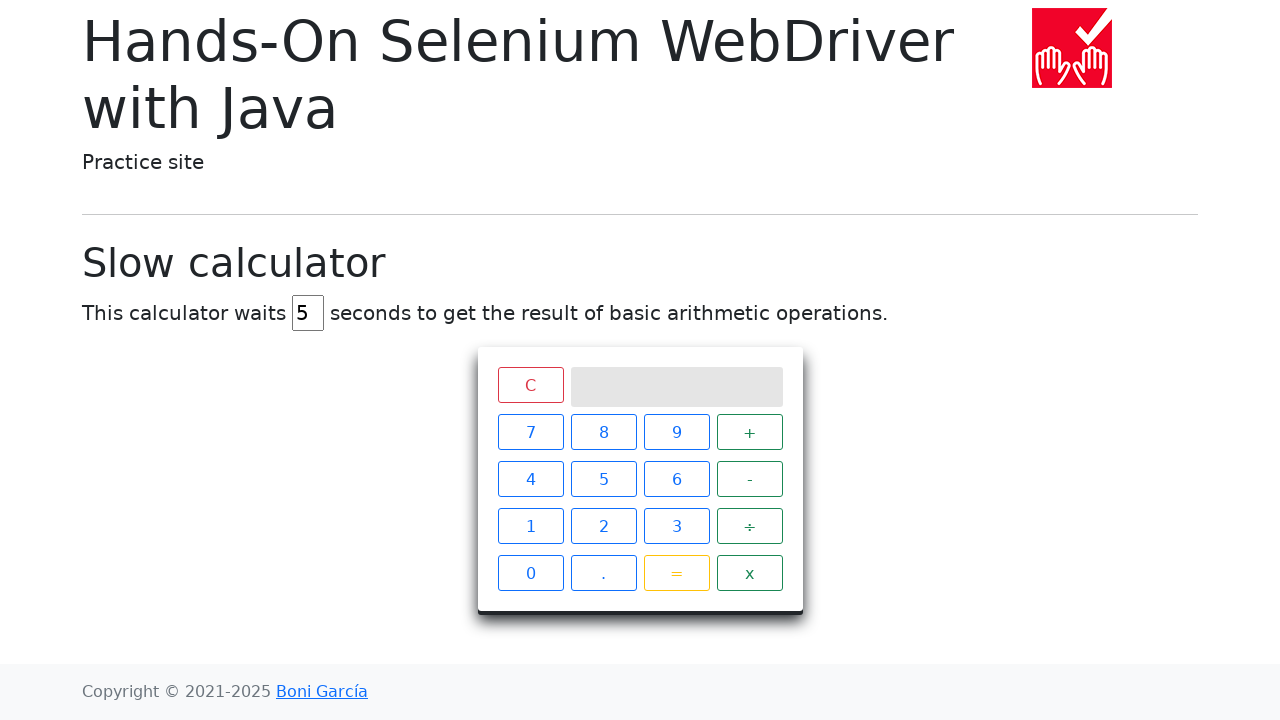

Cleared the delay input field on #delay
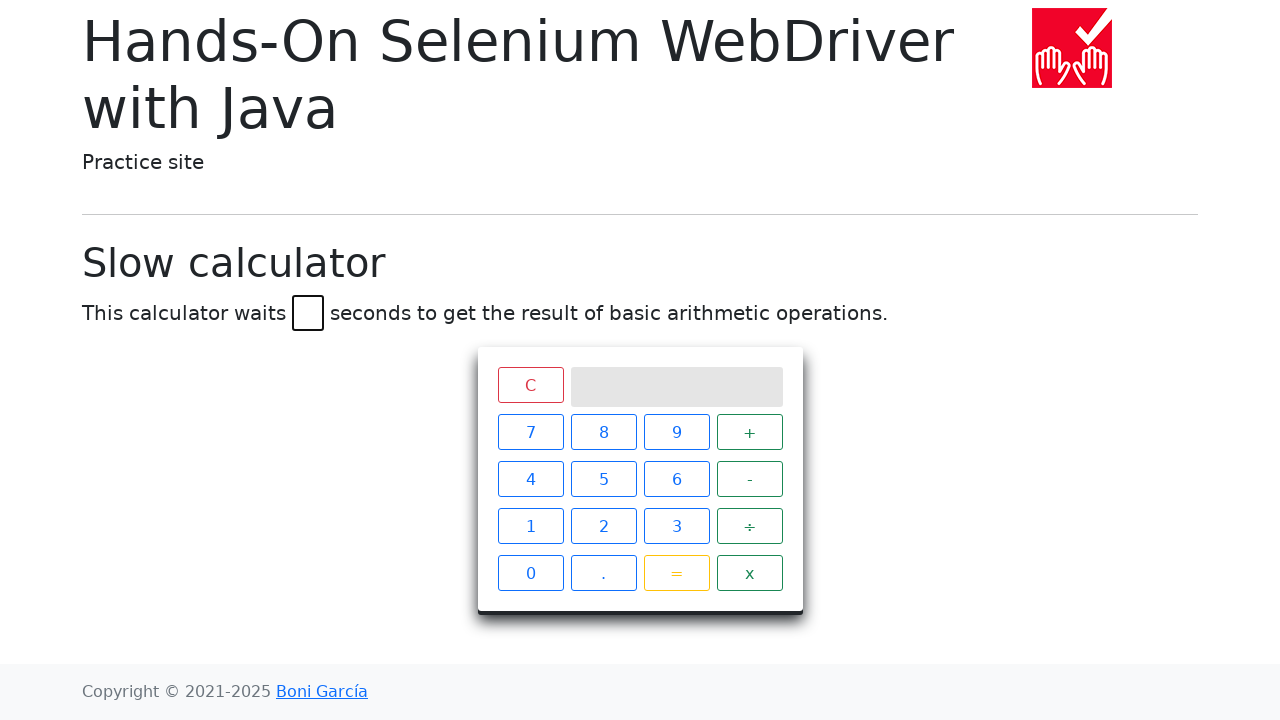

Set delay value to 45 seconds on #delay
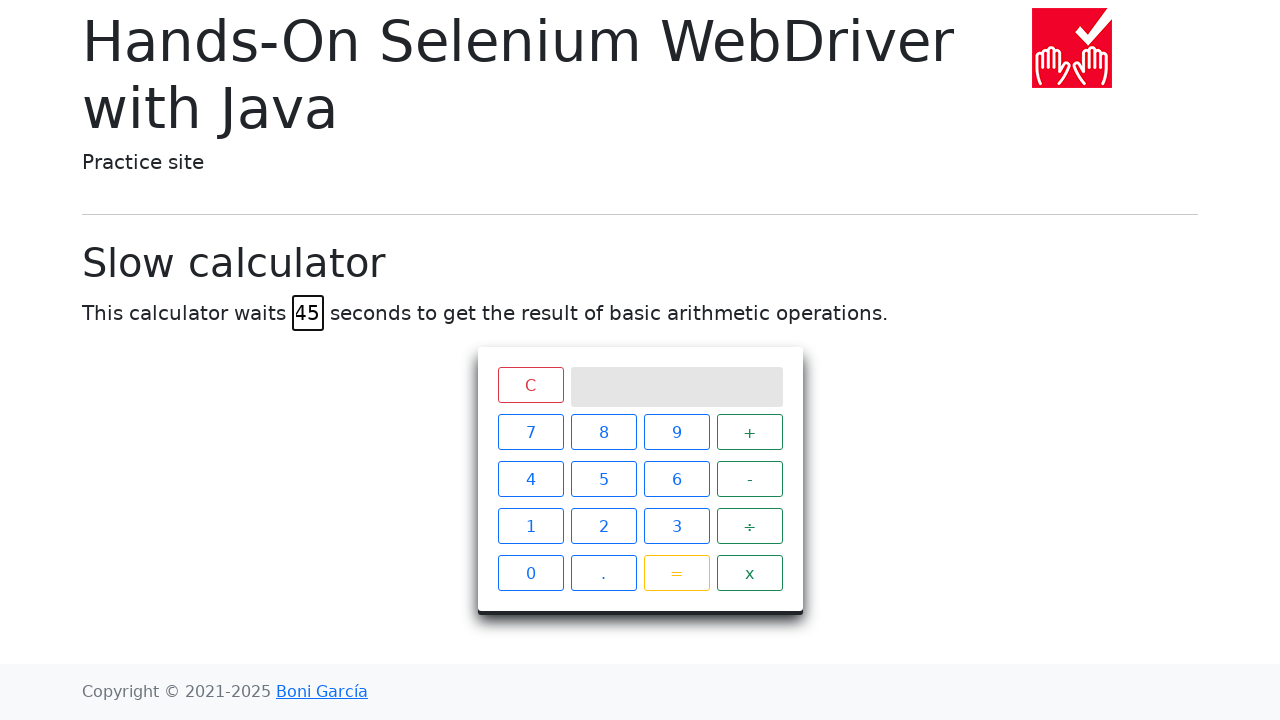

Clicked calculator button '7' at (530, 432) on xpath=//span[text()='7']
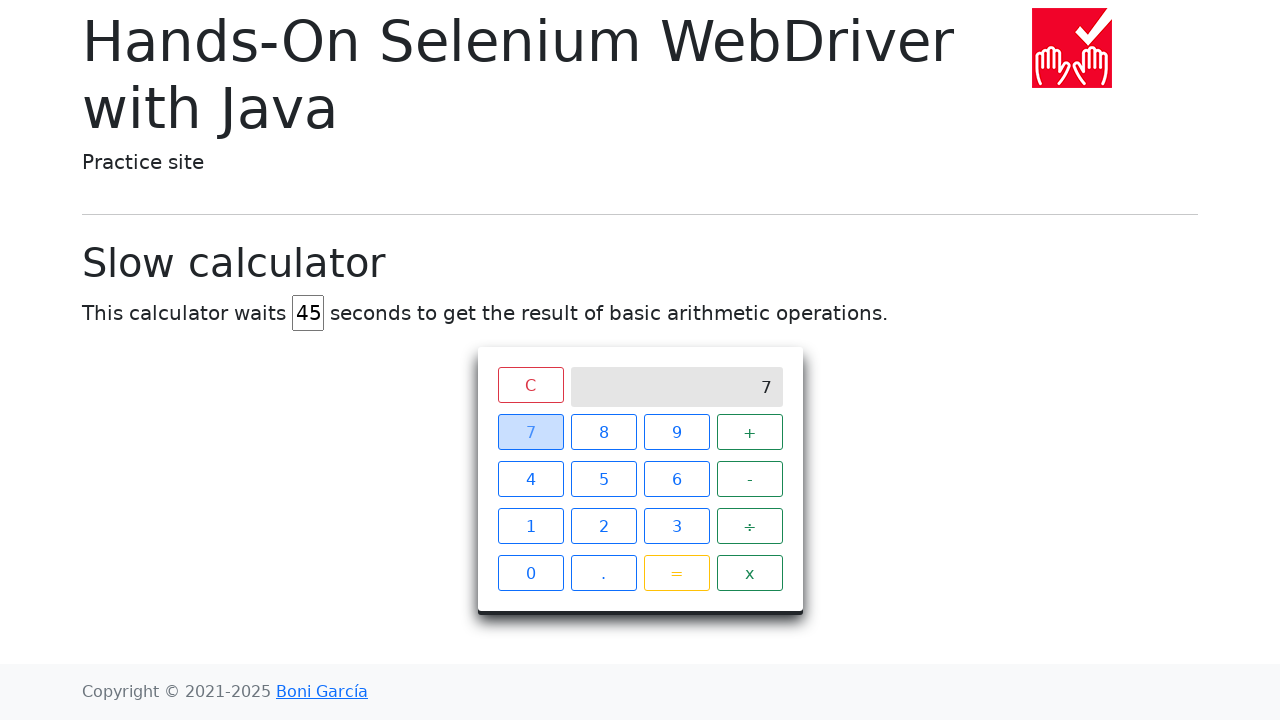

Clicked calculator button '+' at (750, 432) on xpath=//span[text()='+']
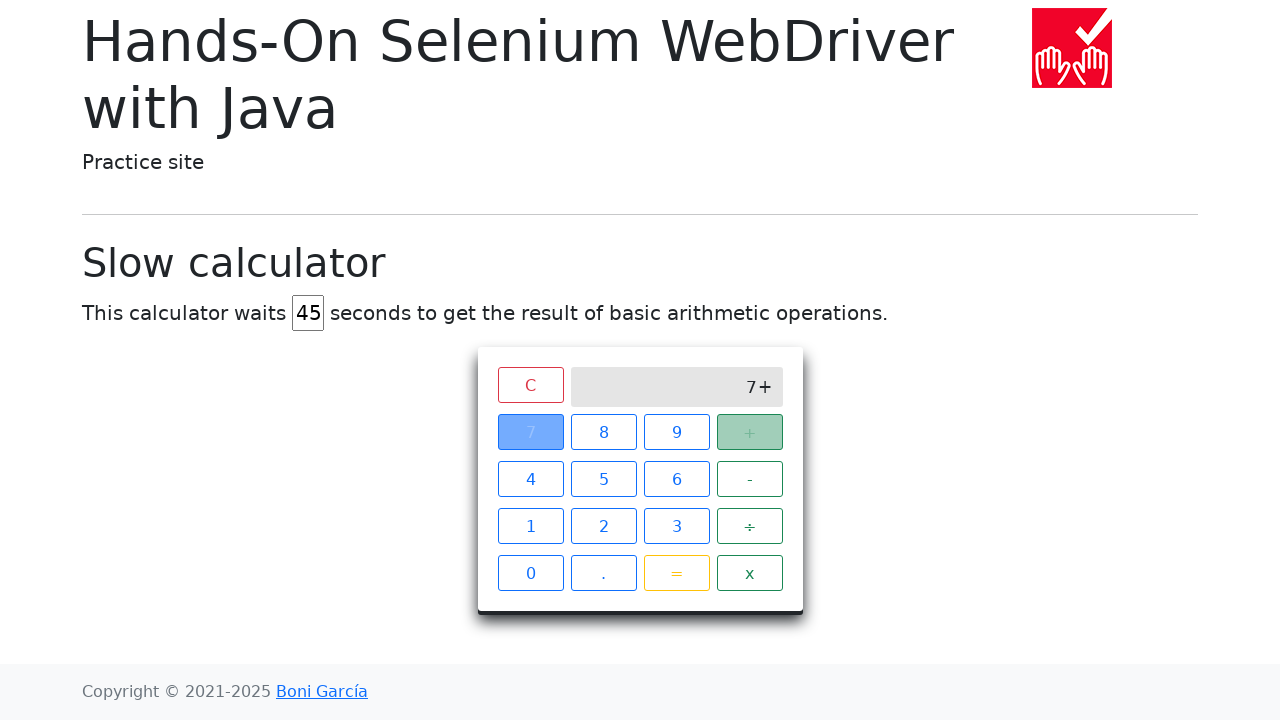

Clicked calculator button '8' at (604, 432) on xpath=//span[text()='8']
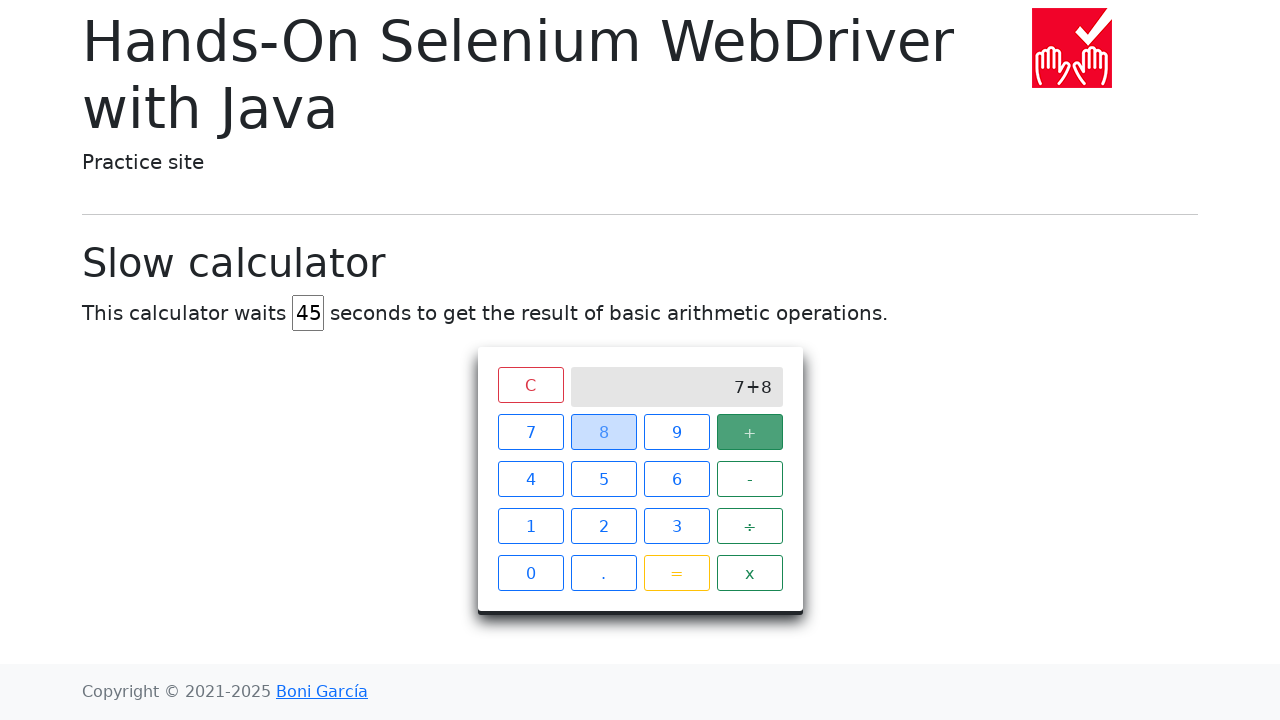

Clicked calculator button '=' to compute result at (676, 573) on xpath=//span[text()='=']
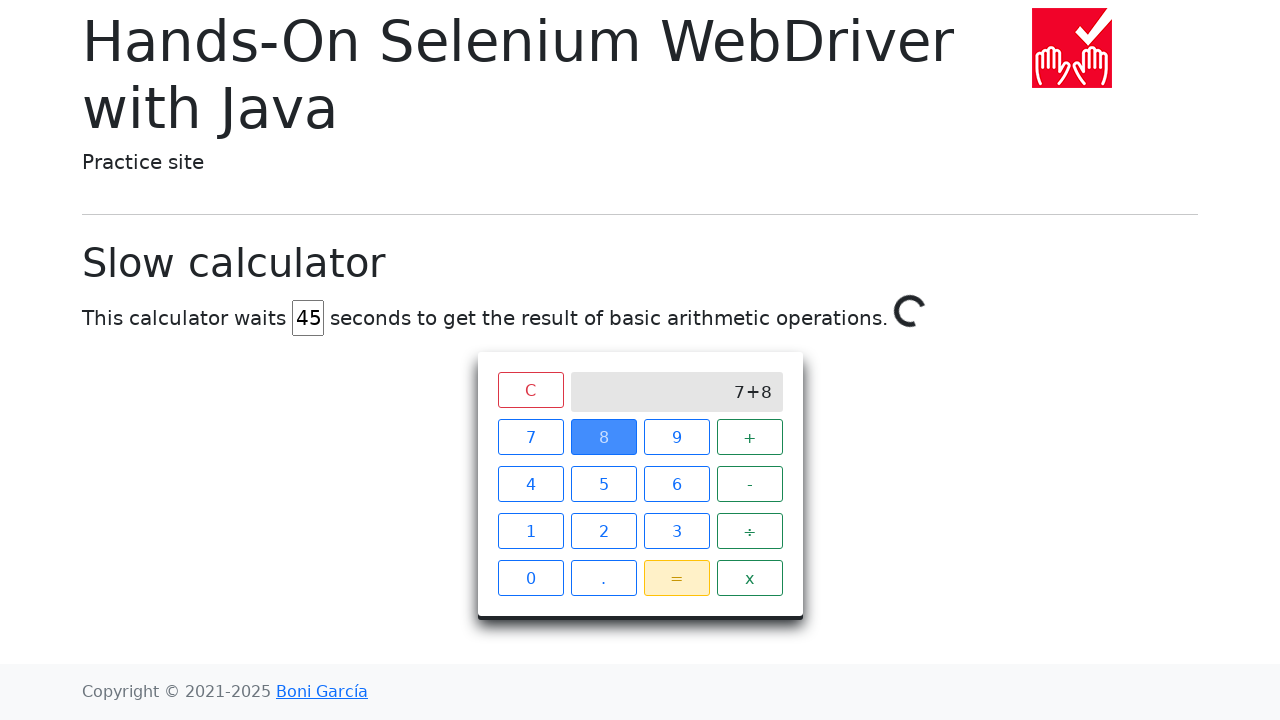

Waited for spinner to disappear - calculation completed
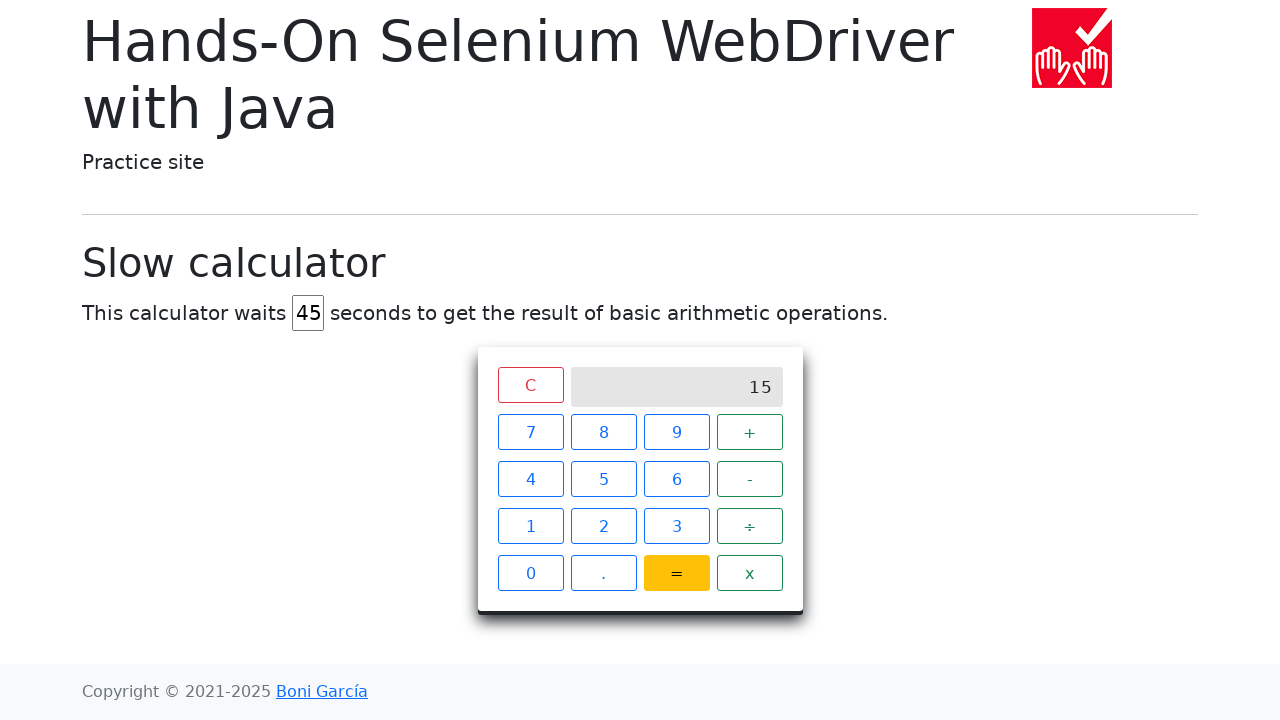

Verified result is displayed on calculator screen
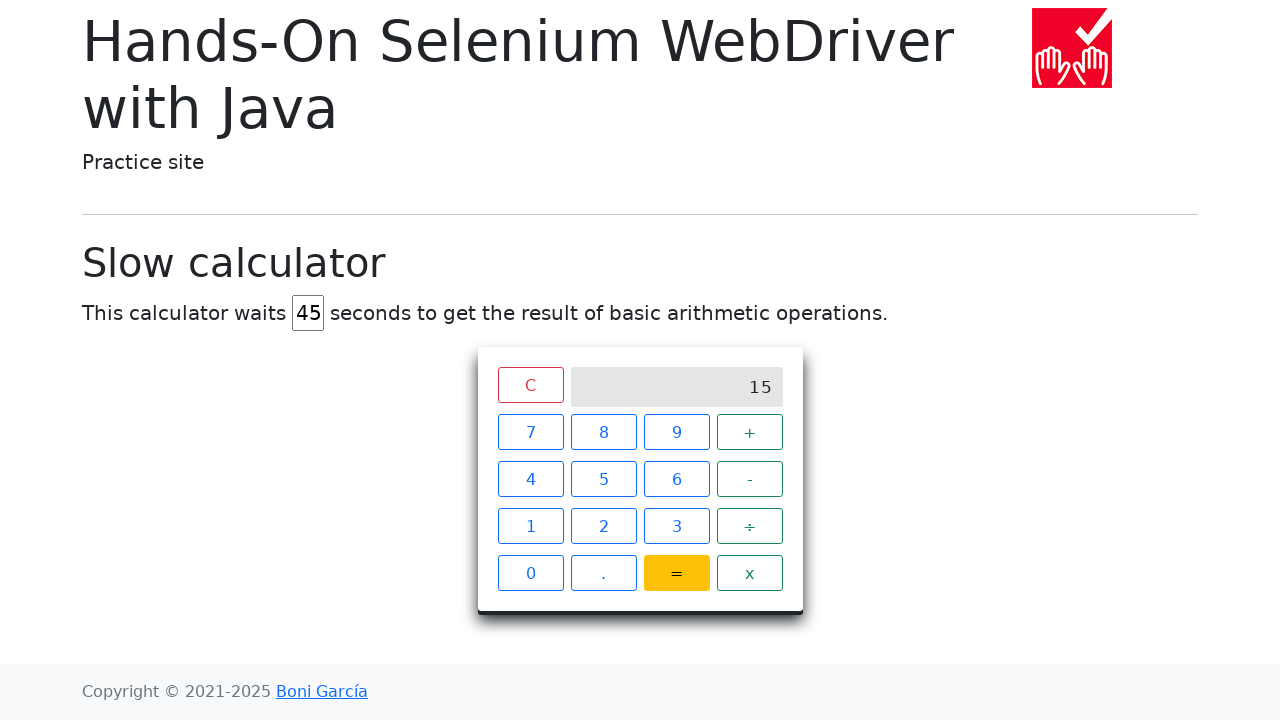

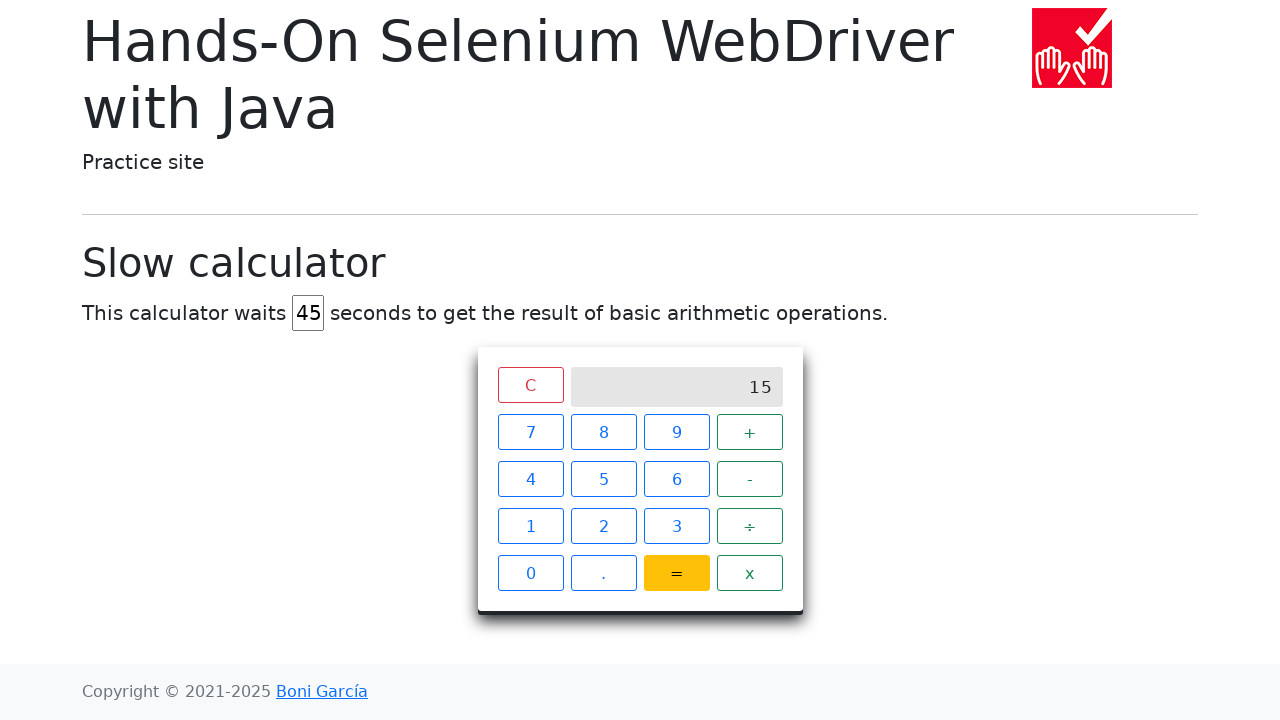